Navigates to python.org, clears the search box, enters a search query for "getting started with python", and submits the search.

Starting URL: http://www.python.org

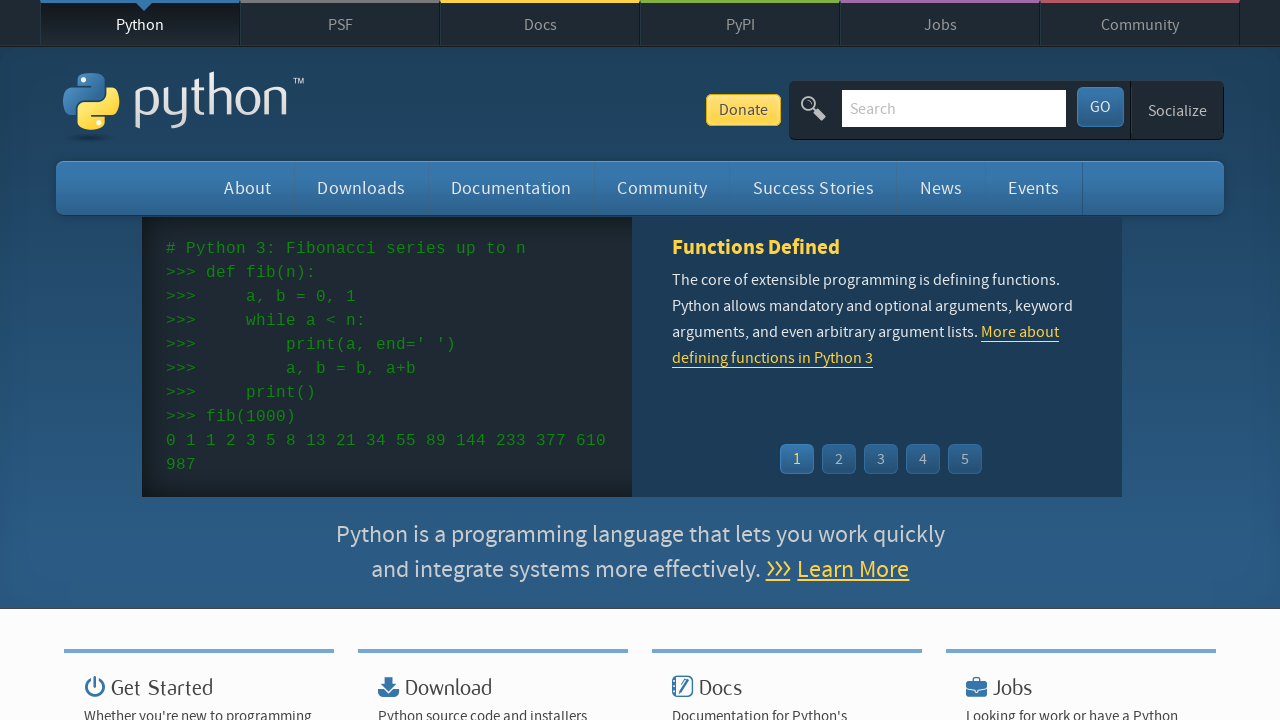

Cleared the search box on input[name='q']
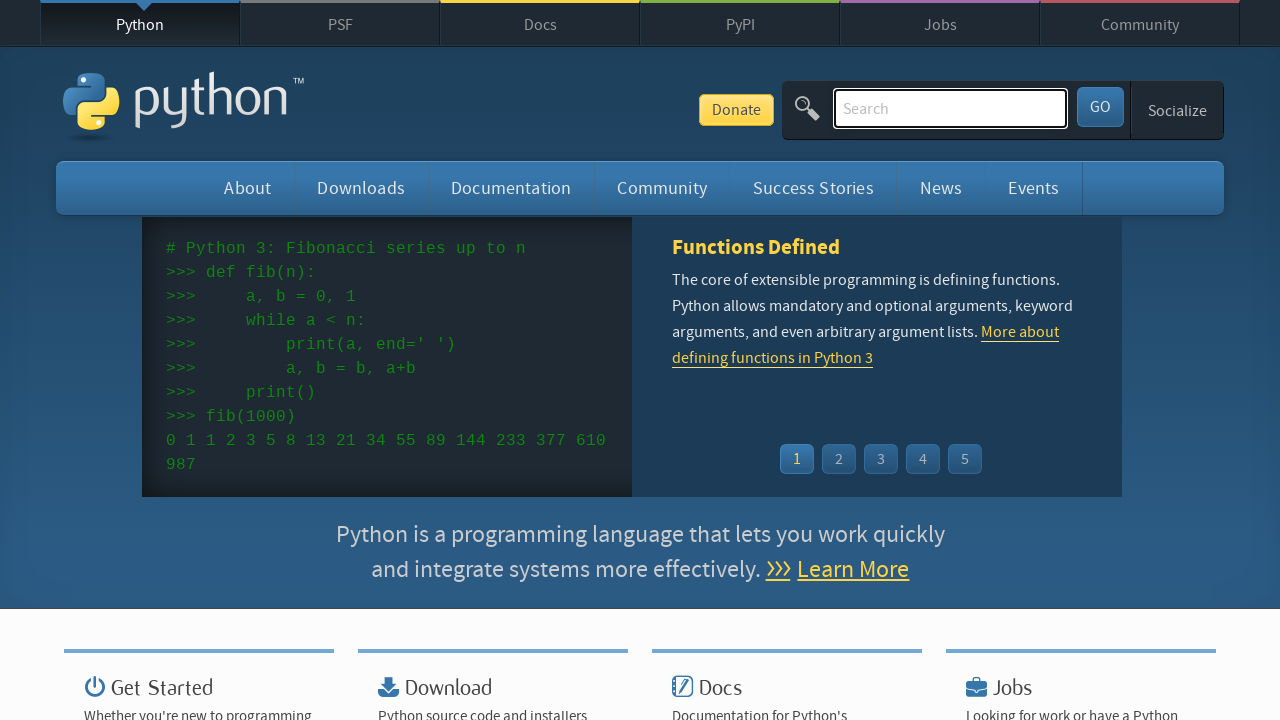

Entered search query 'getting started with python' in search box on input[name='q']
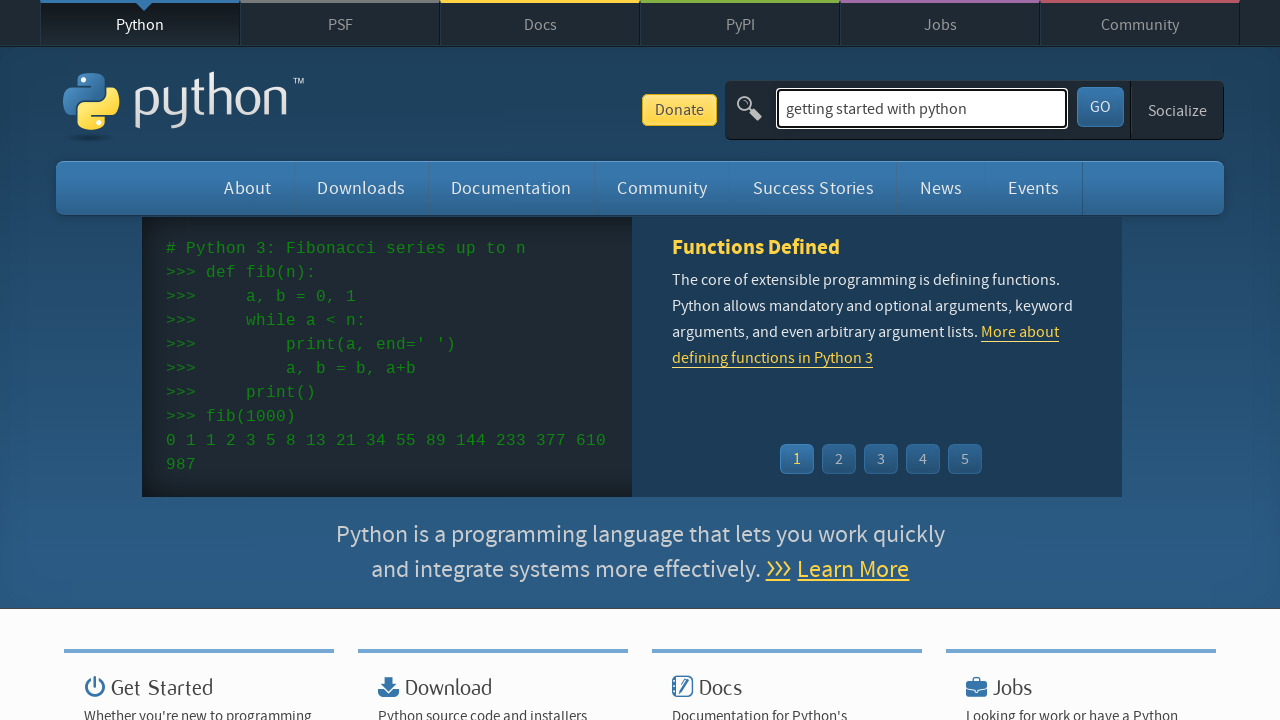

Pressed Enter to submit the search on input[name='q']
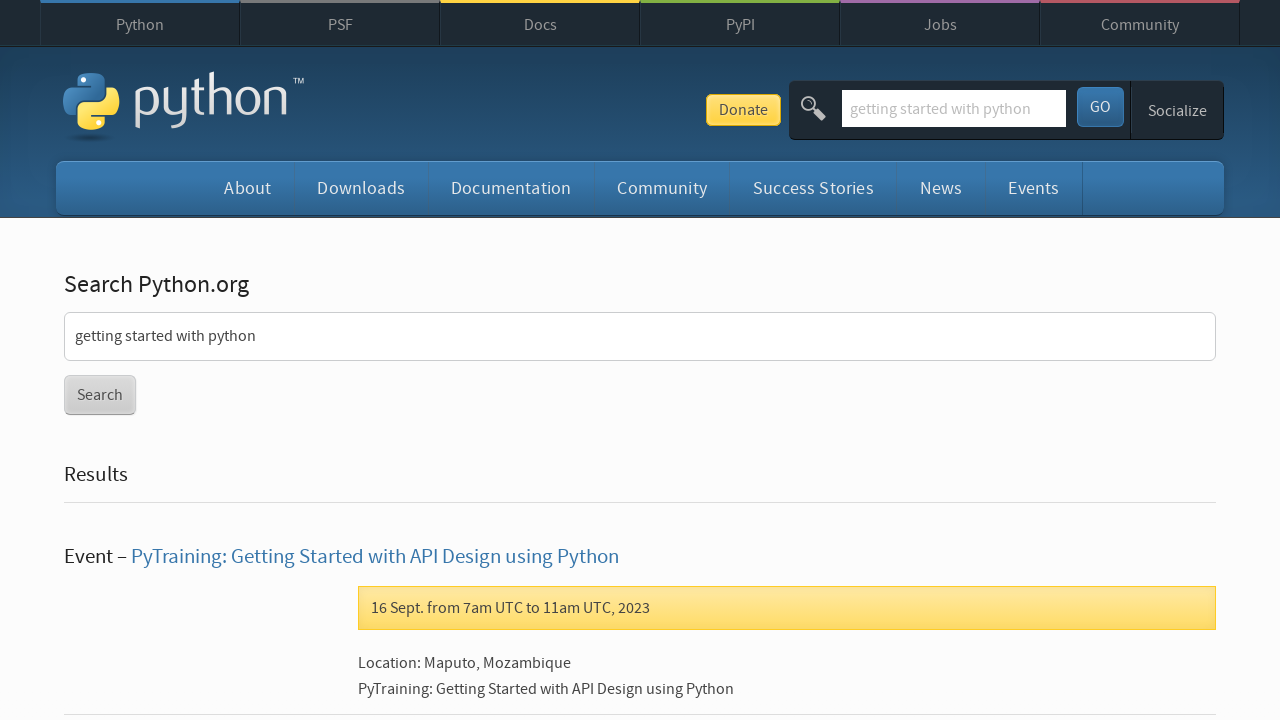

Search results loaded and network idle
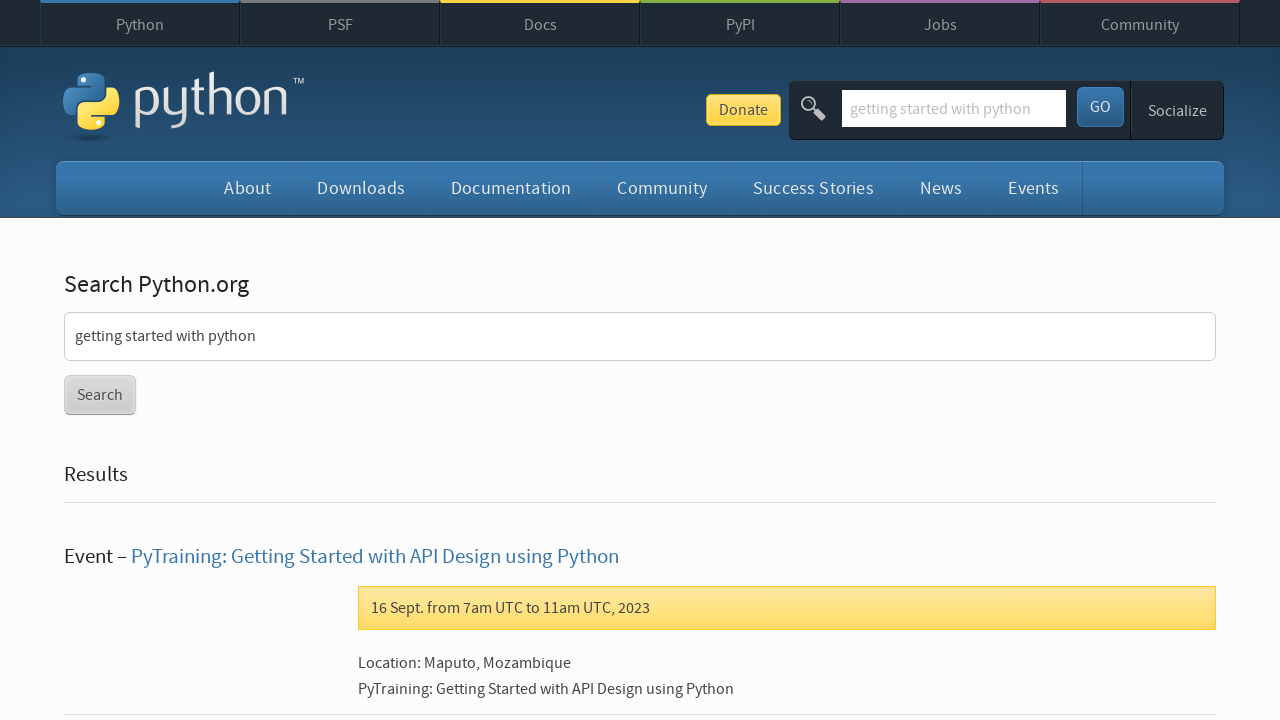

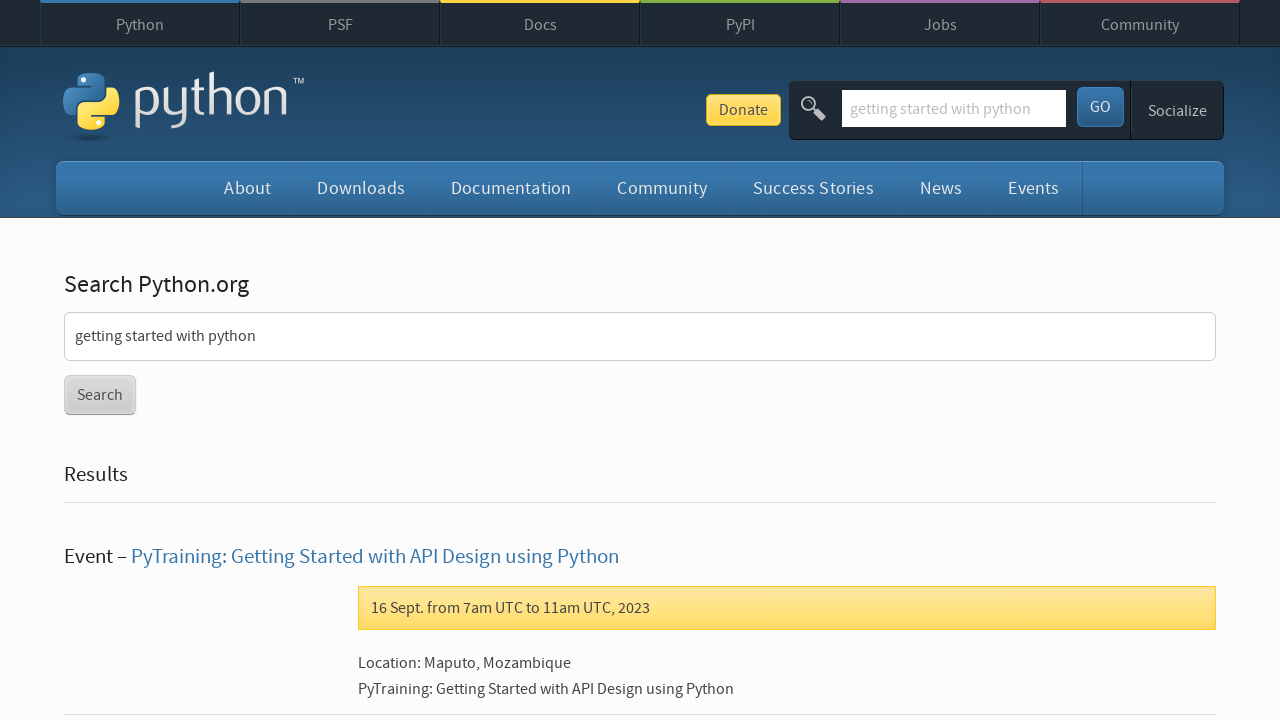